Tests that the input field is cleared after adding a todo item

Starting URL: https://demo.playwright.dev/todomvc

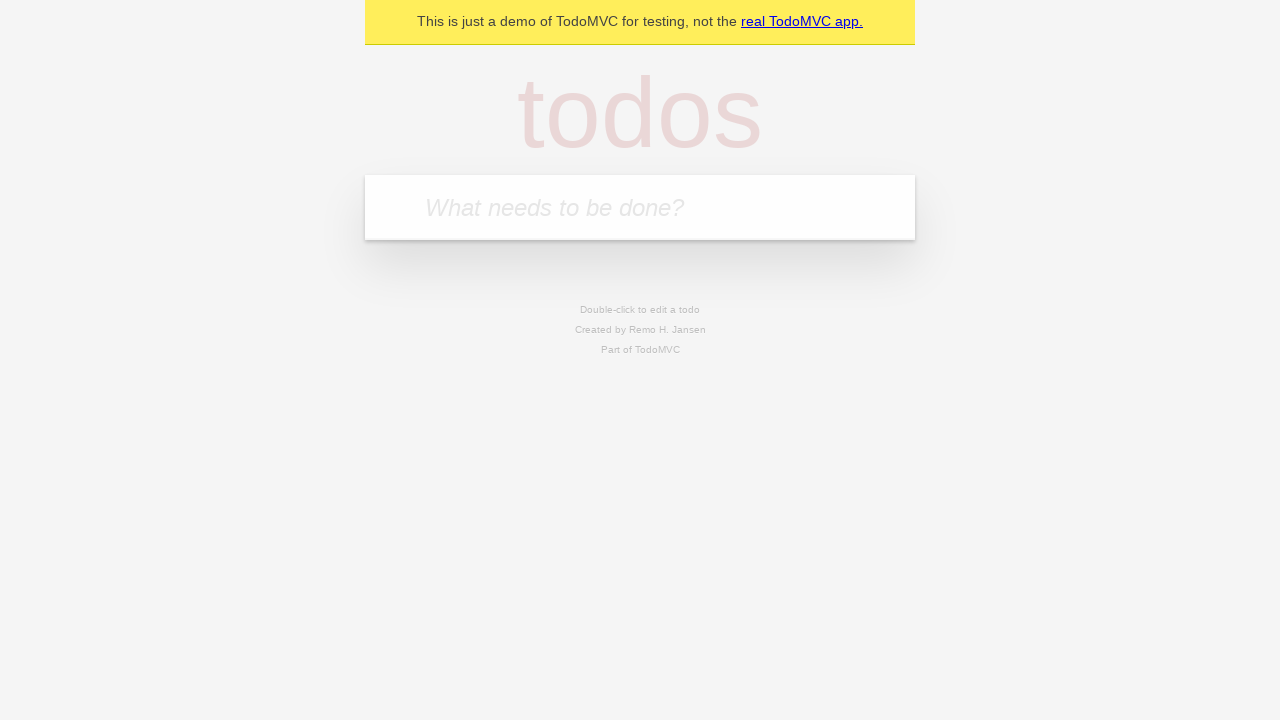

Located input field with placeholder 'What needs to be done?'
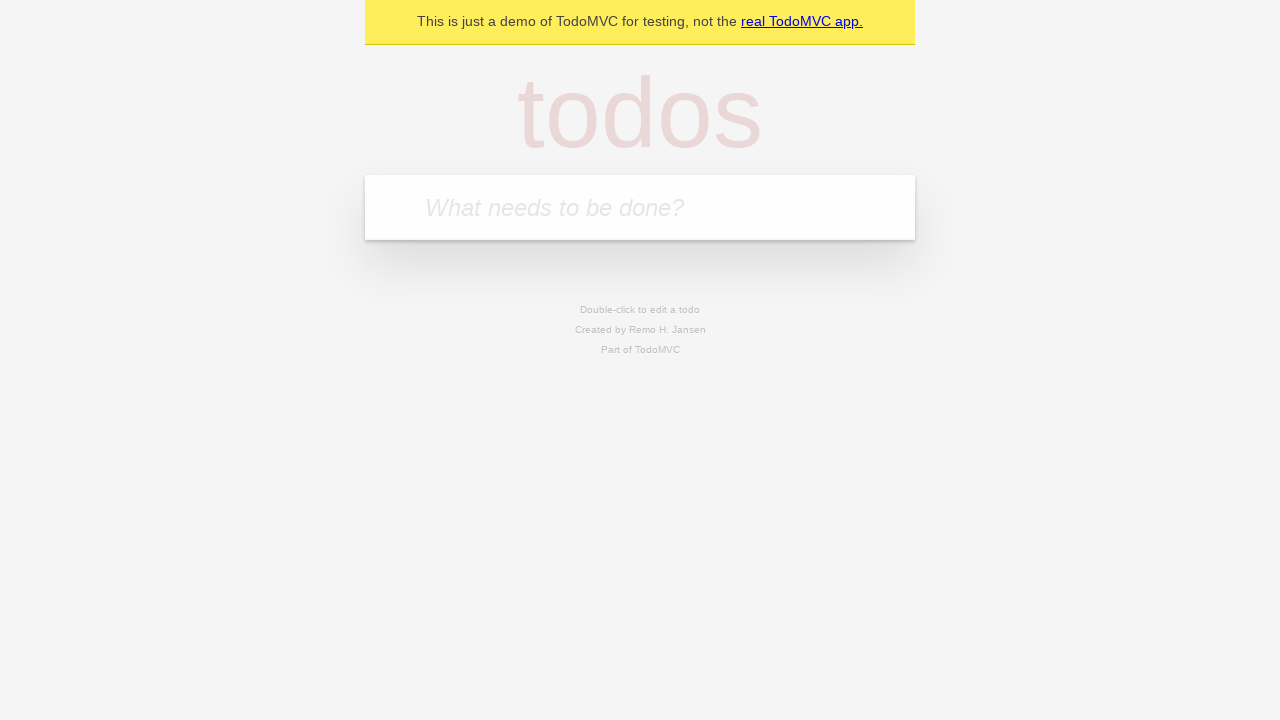

Filled input field with 'buy some cheese' on internal:attr=[placeholder="What needs to be done?"i]
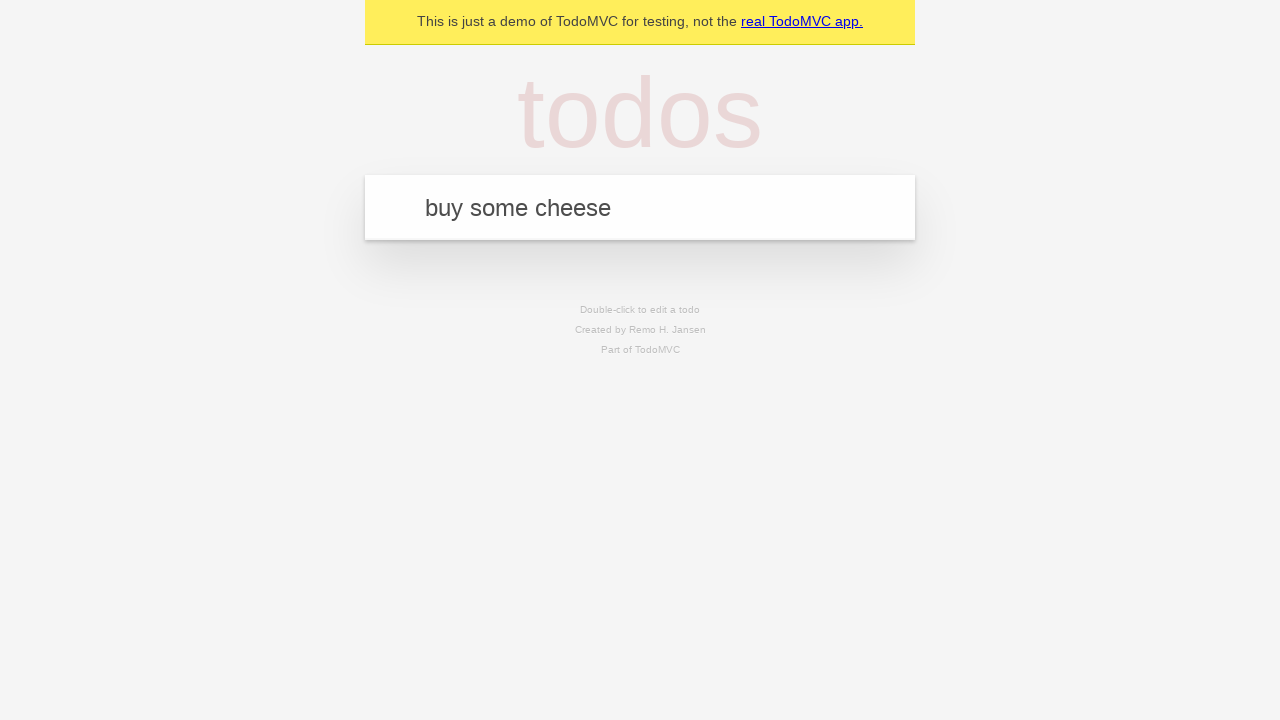

Pressed Enter to submit the todo item on internal:attr=[placeholder="What needs to be done?"i]
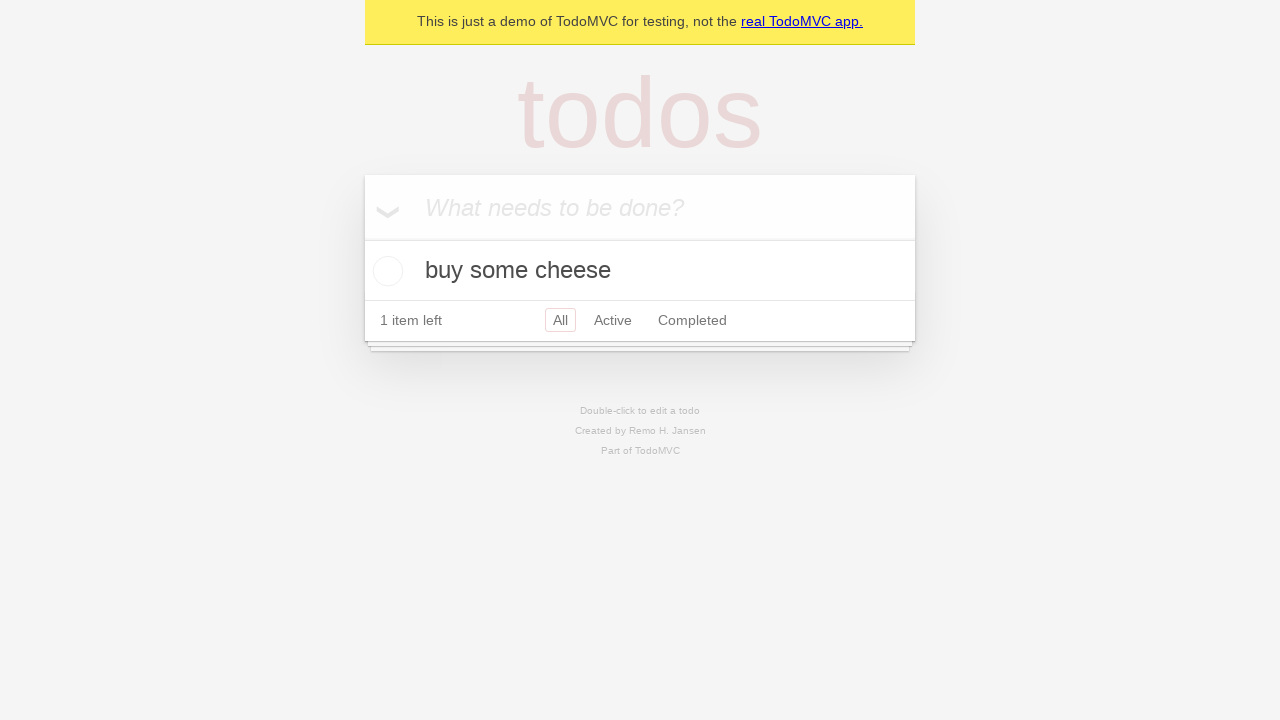

Todo item title appeared on page
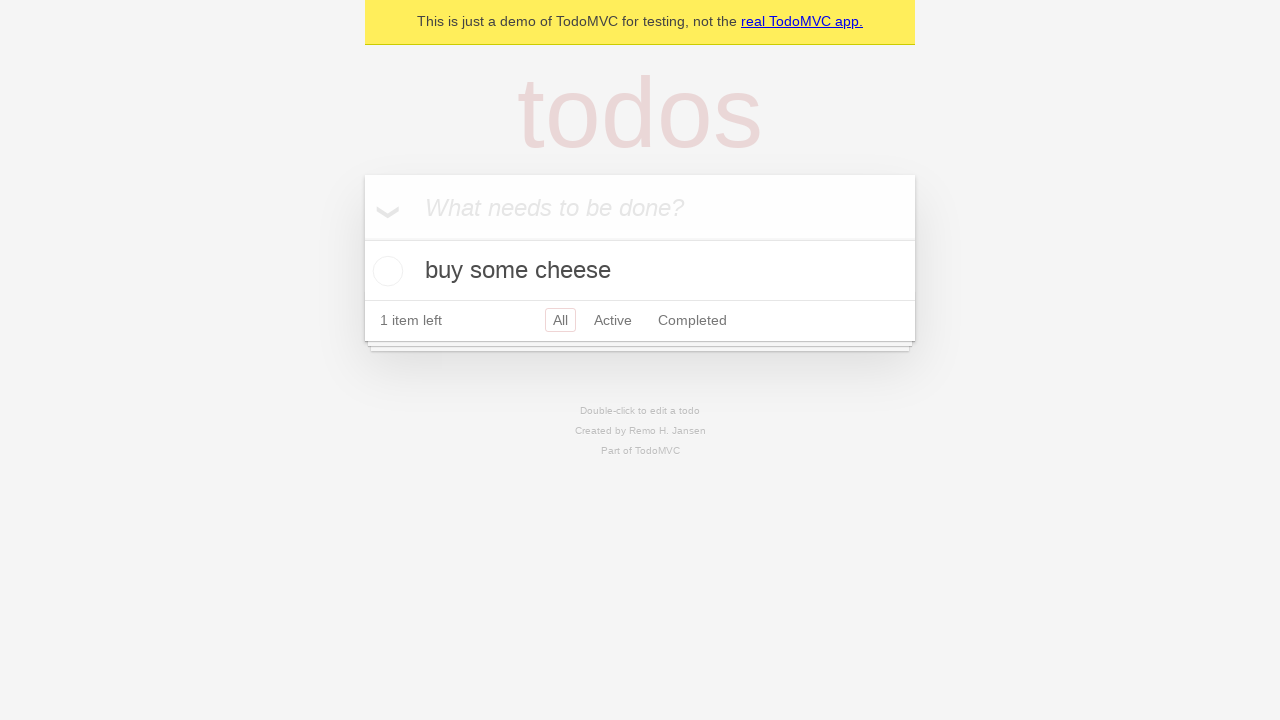

Verified that input field is empty after adding todo item
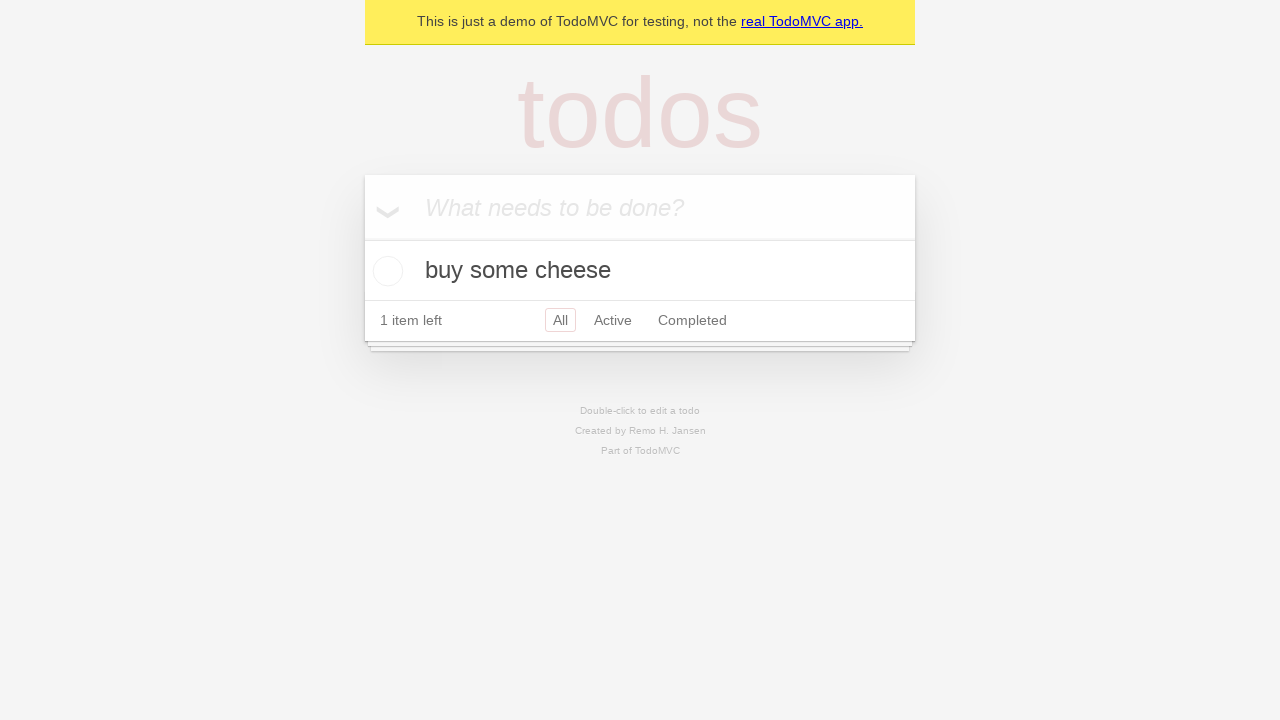

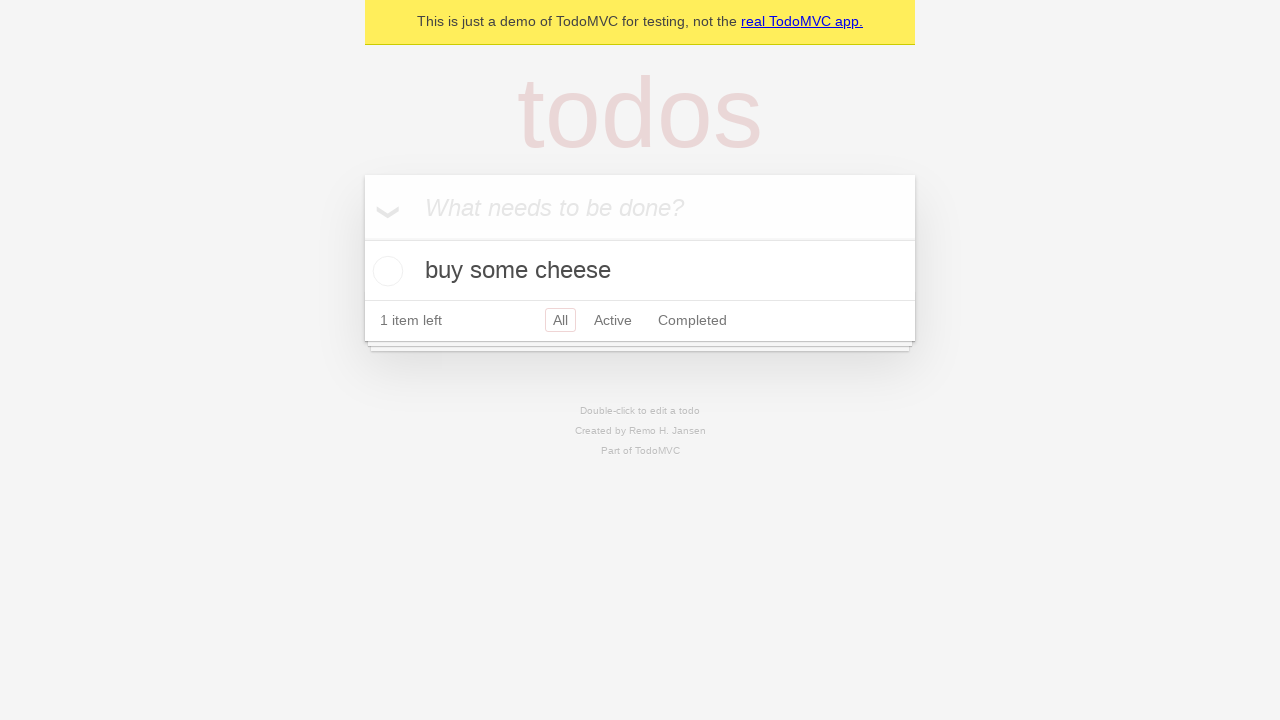